Tests the admin page functionality by selecting data access mode, verifying WSDL link, and configuring loan provider settings

Starting URL: https://parabank.parasoft.com/parabank/index.htm

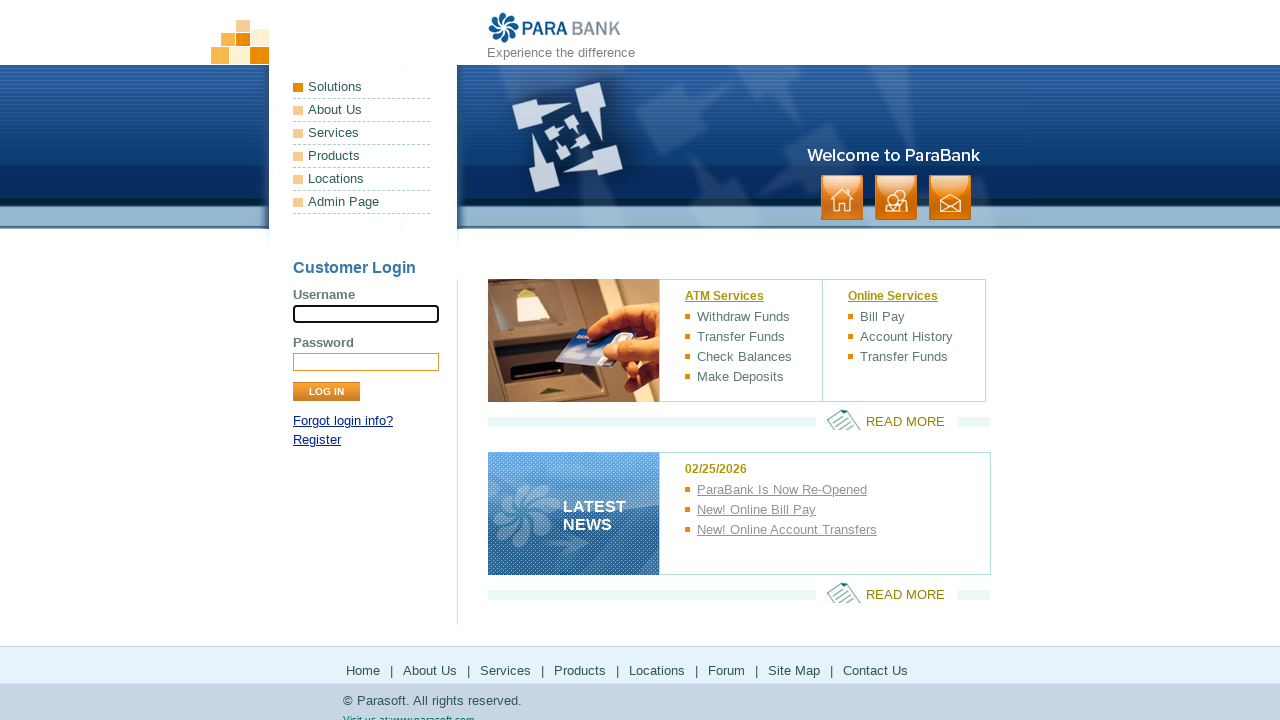

Clicked on Admin Page menu link at (362, 202) on xpath=//a[text()='Admin Page']
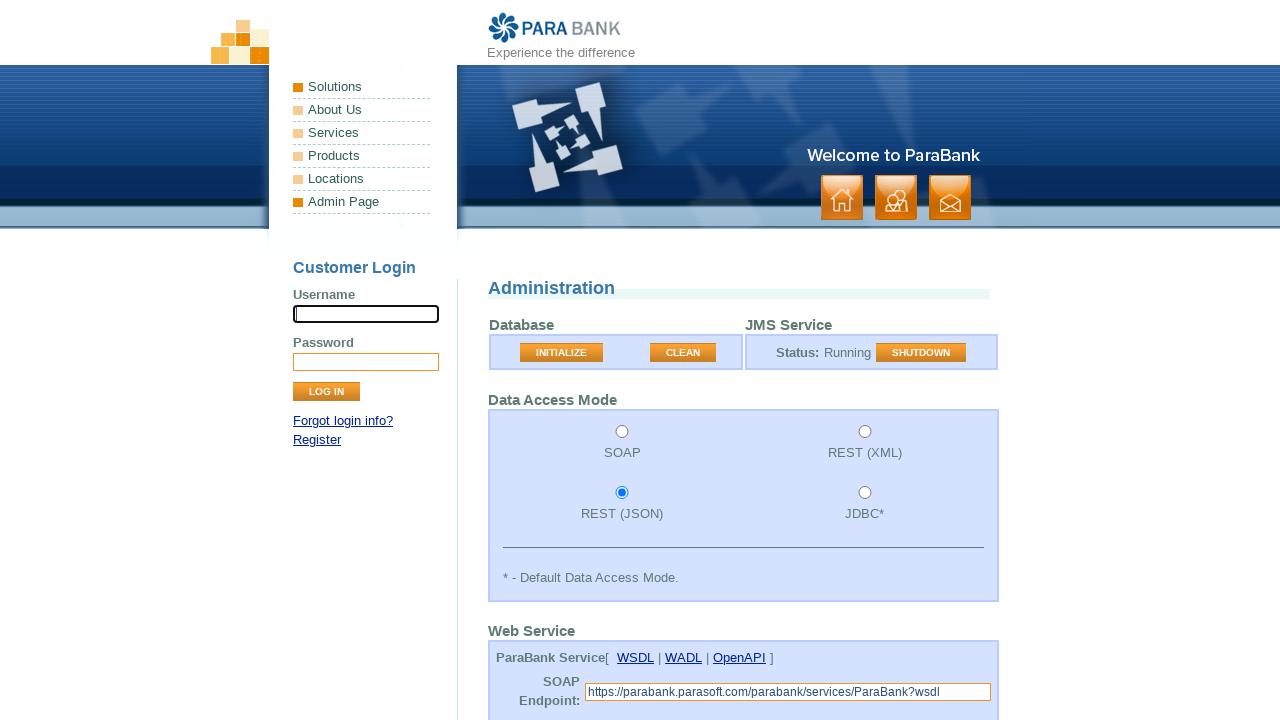

Waited 3 seconds for Admin Page to load
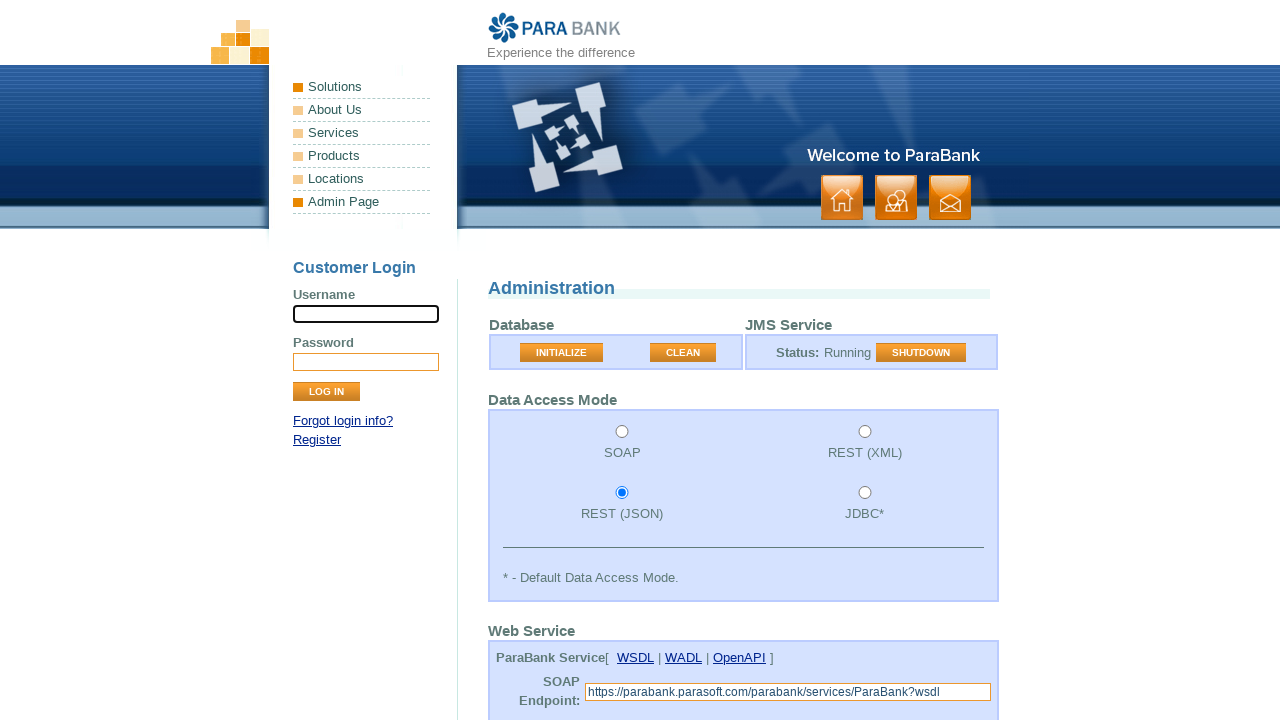

Selected SOAP option from data access mode radio buttons at (622, 432) on xpath=//input[@value='soap']
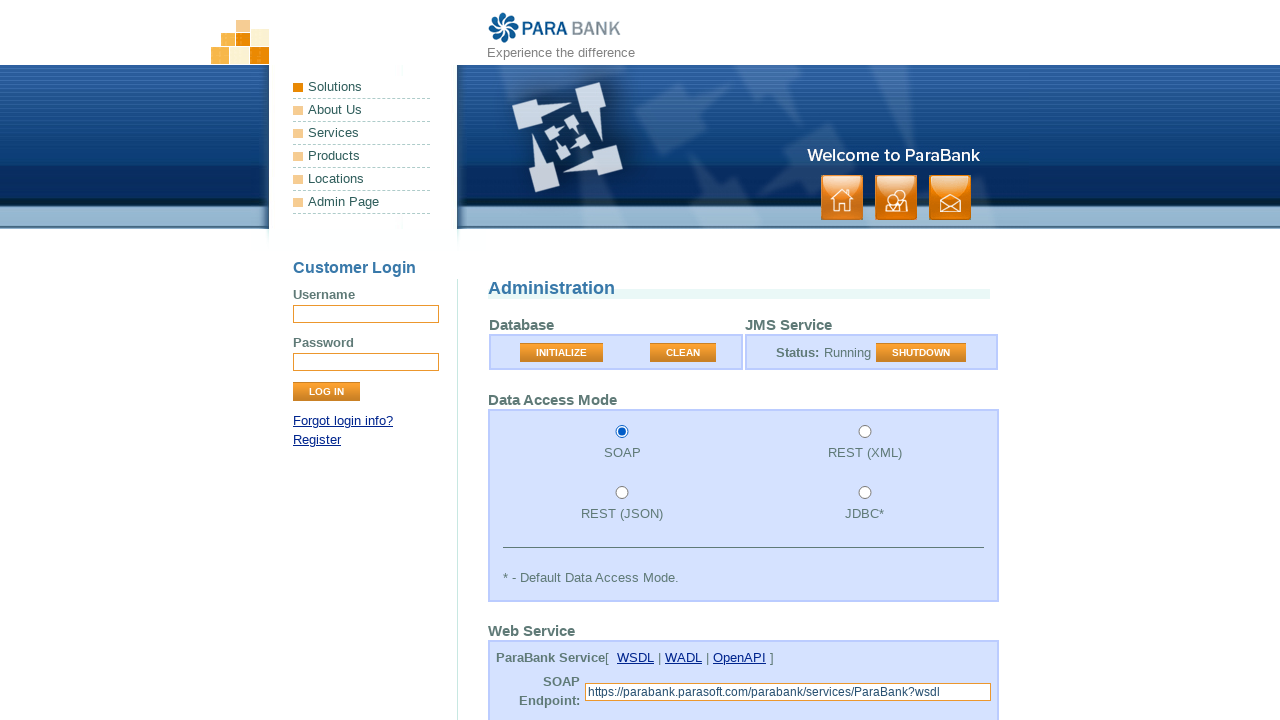

Clicked on WSDL link to verify URL at (636, 658) on xpath=//a[text()='WSDL']
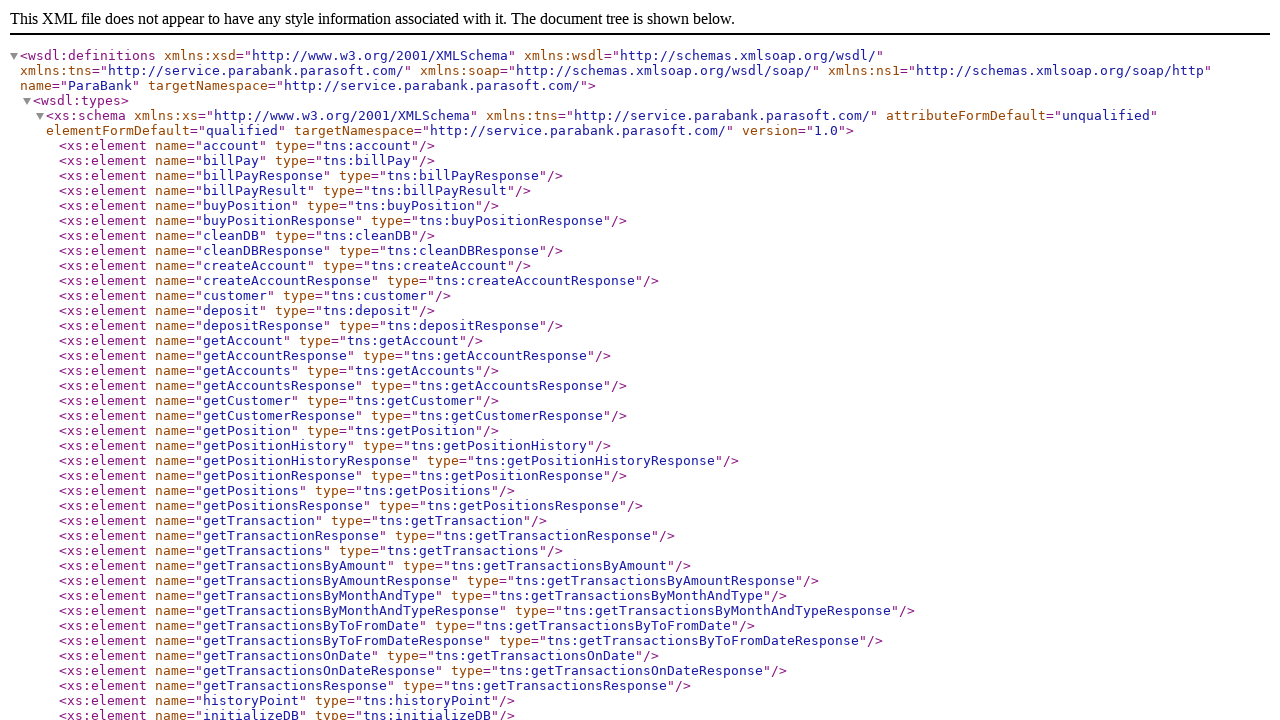

Navigated back to Admin Page
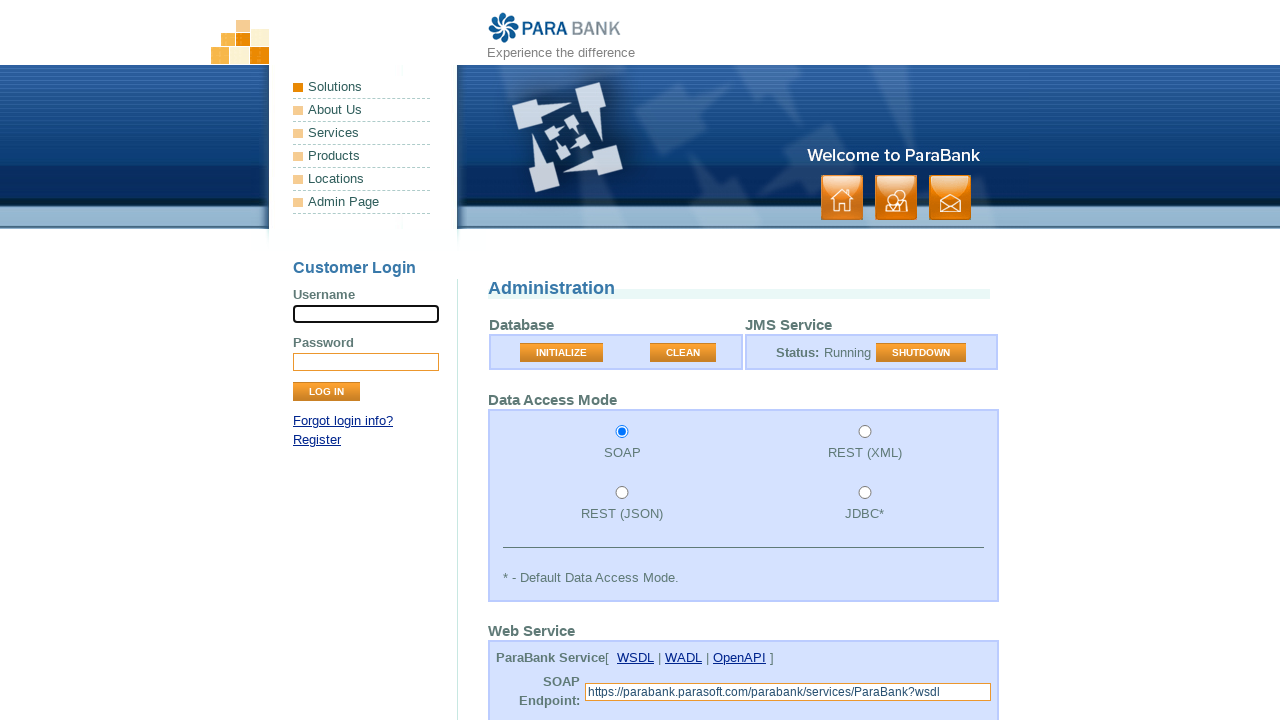

Scrolled Loan Provider dropdown into view
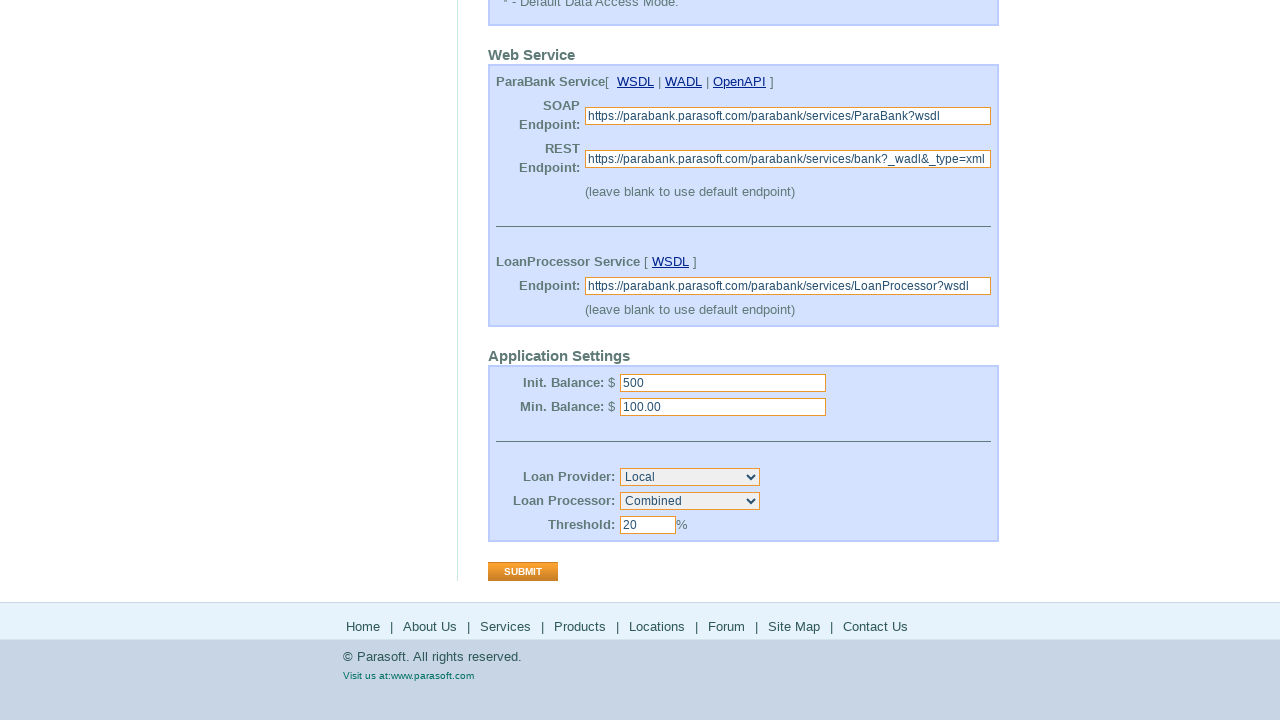

Selected 'Web Service' from Loan Provider dropdown on xpath=//select[@id='loanProvider']
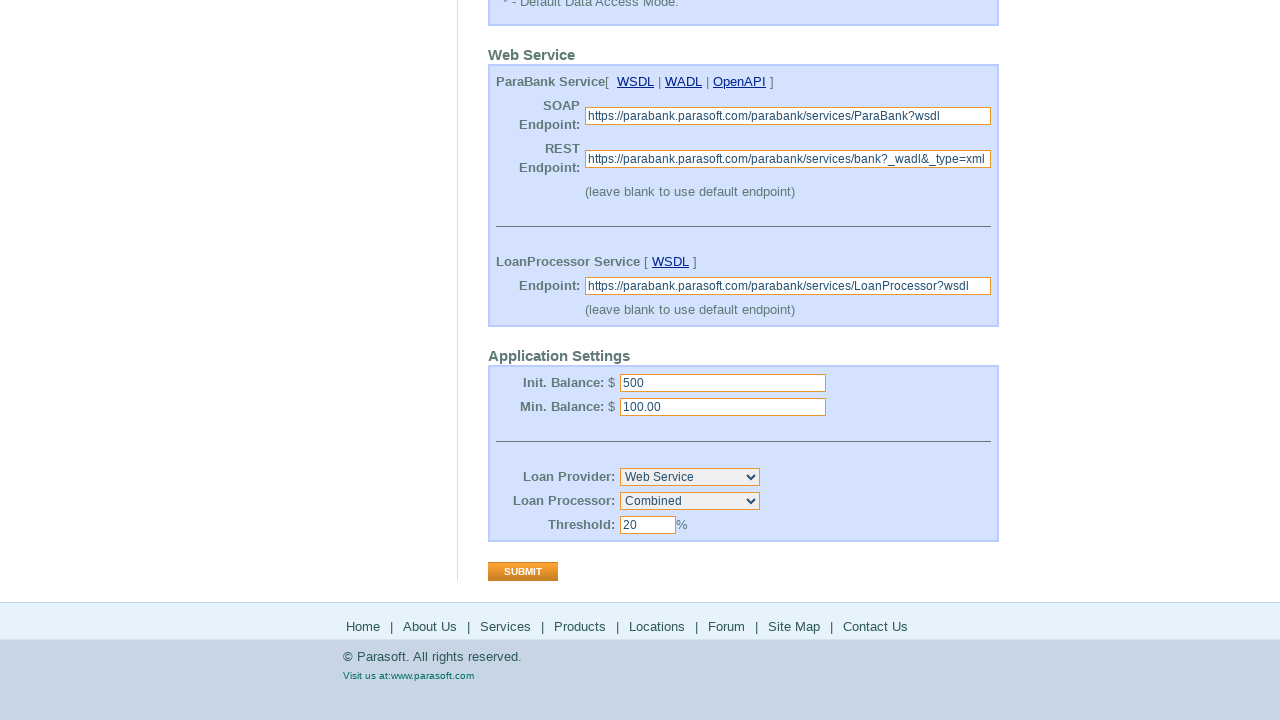

Clicked Submit button to apply settings at (523, 572) on xpath=//input[@value='Submit']
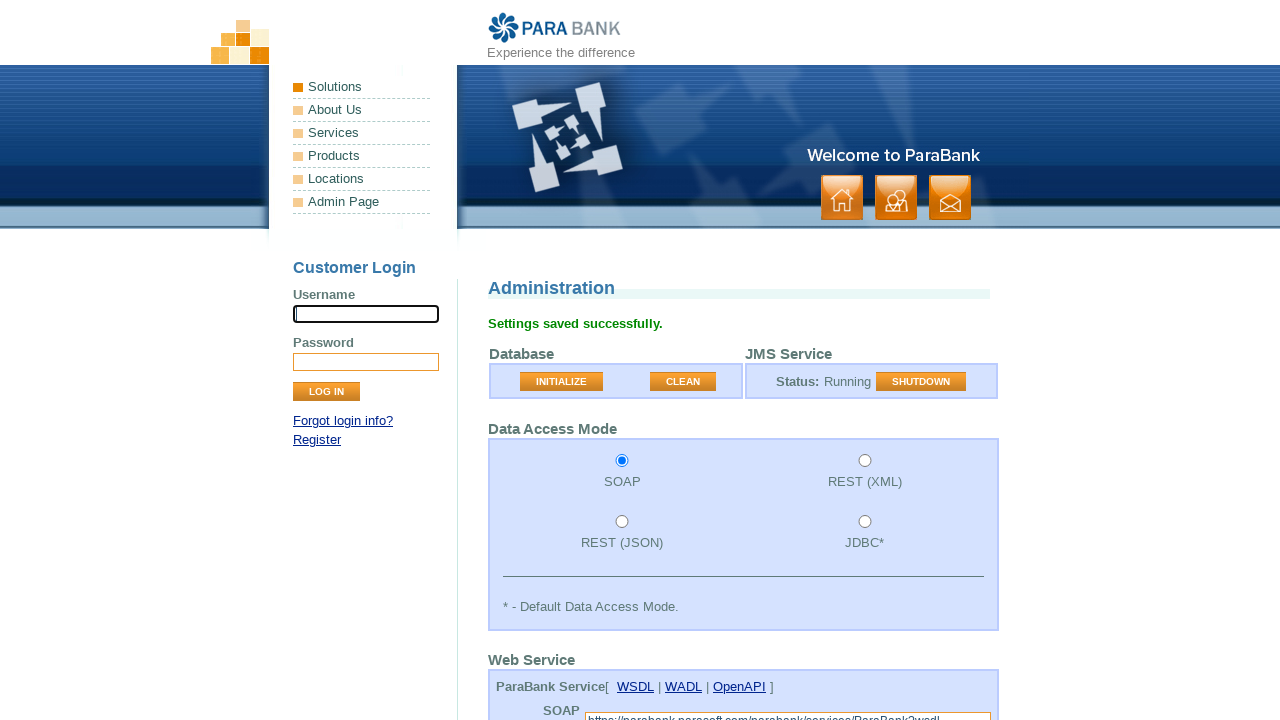

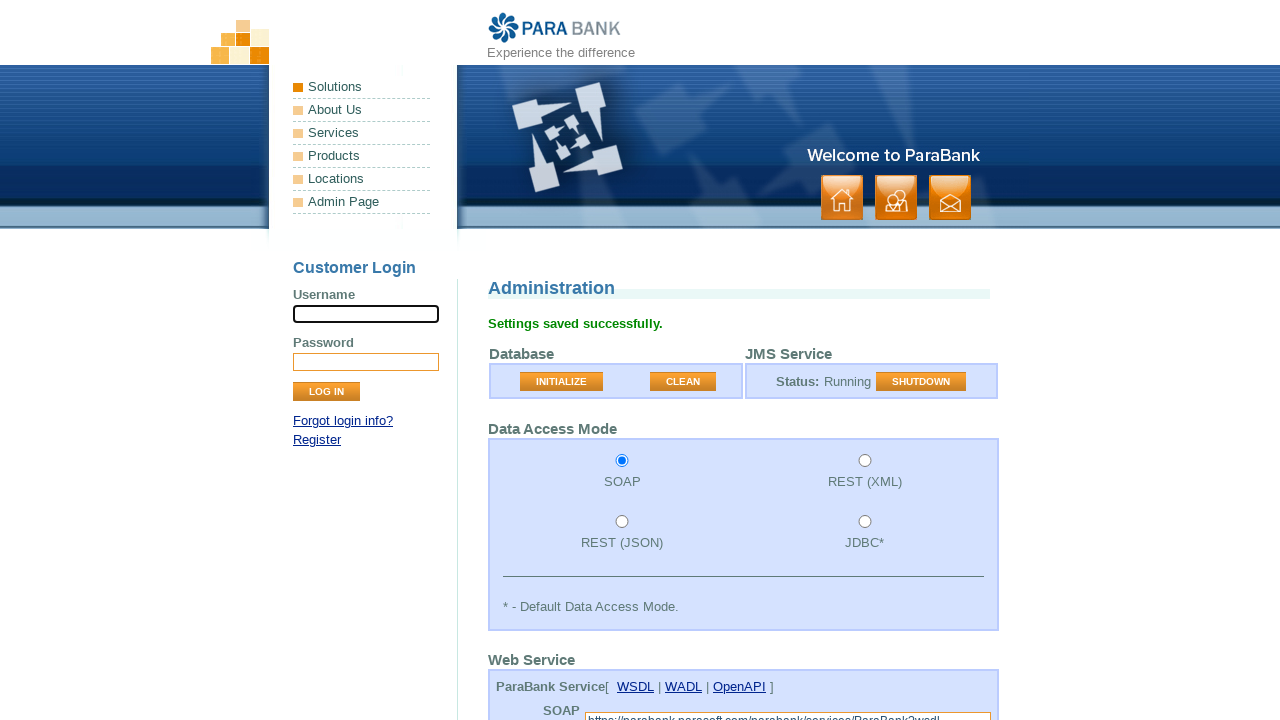